Tests that entering 'hello' shows 5 character count

Starting URL: https://wordcounter.net/

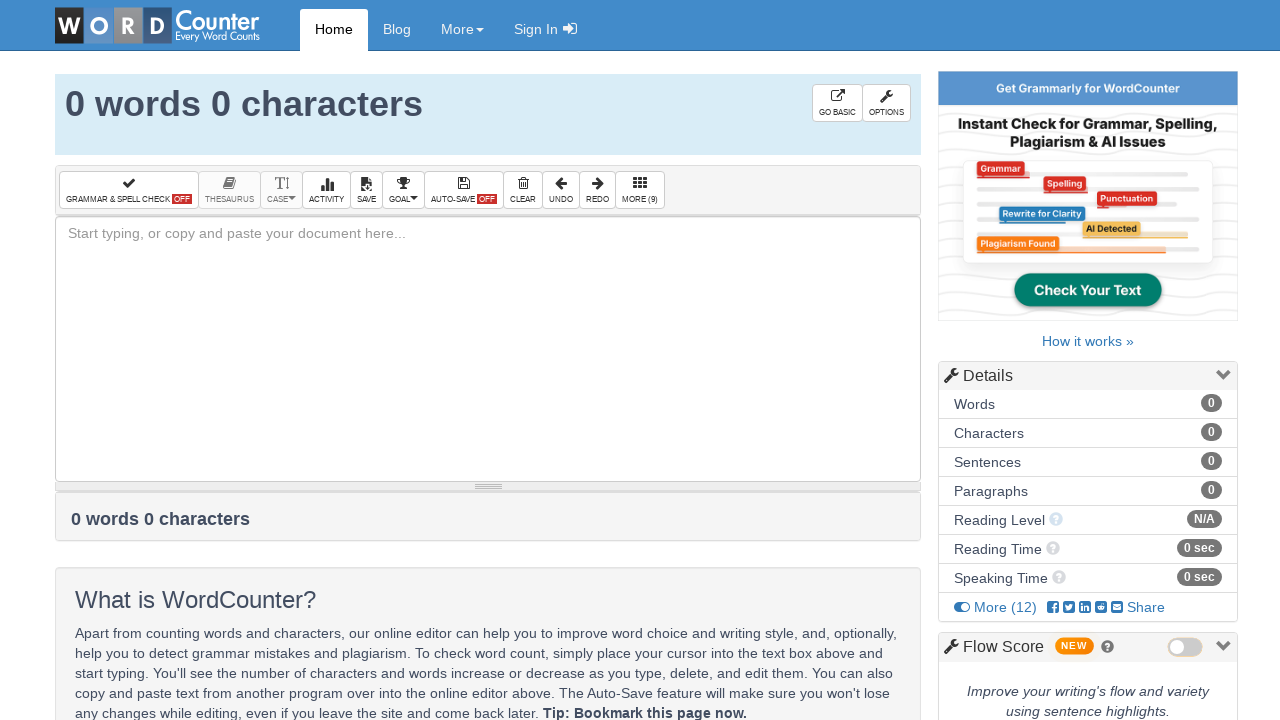

Filled text field with 'hello' on #box
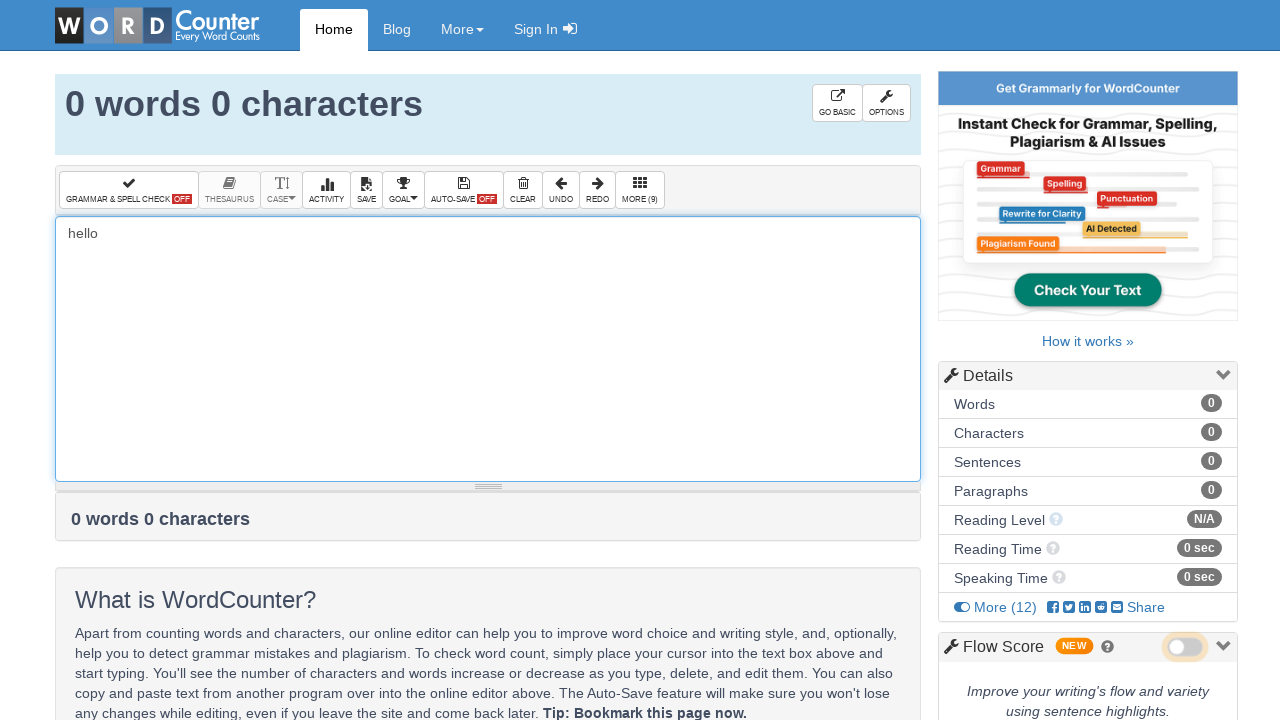

Character count element loaded and displayed
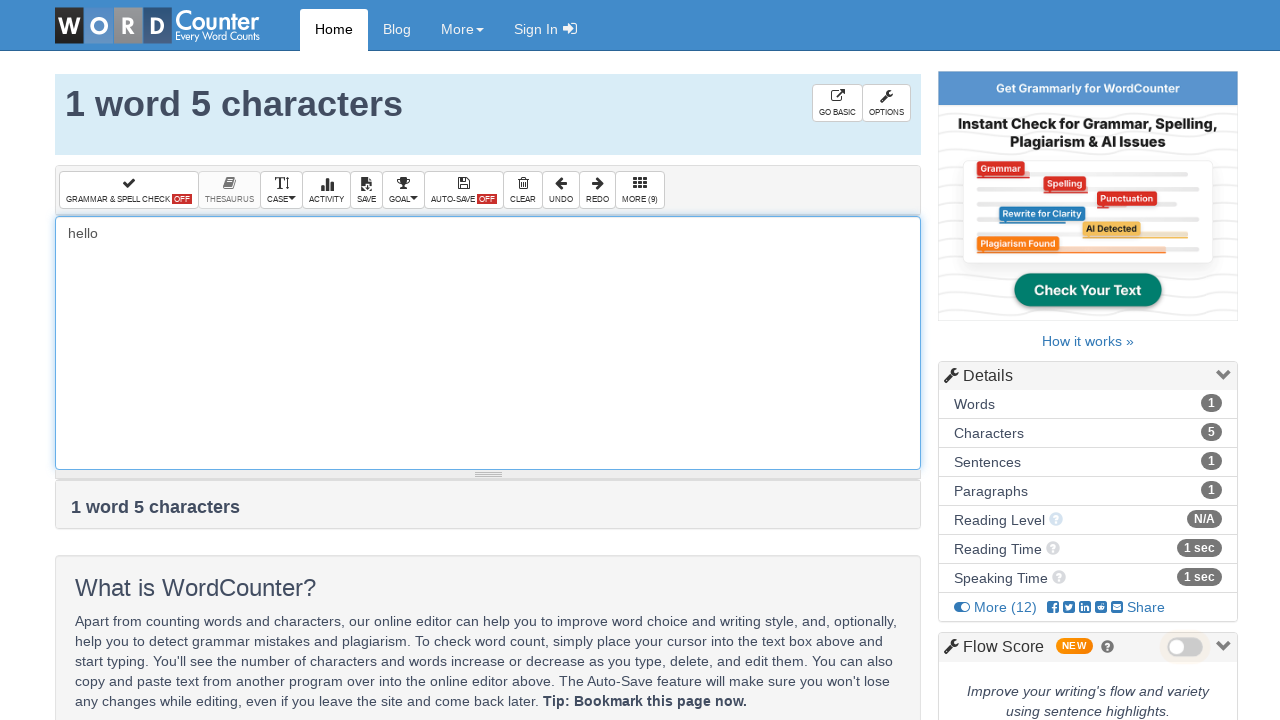

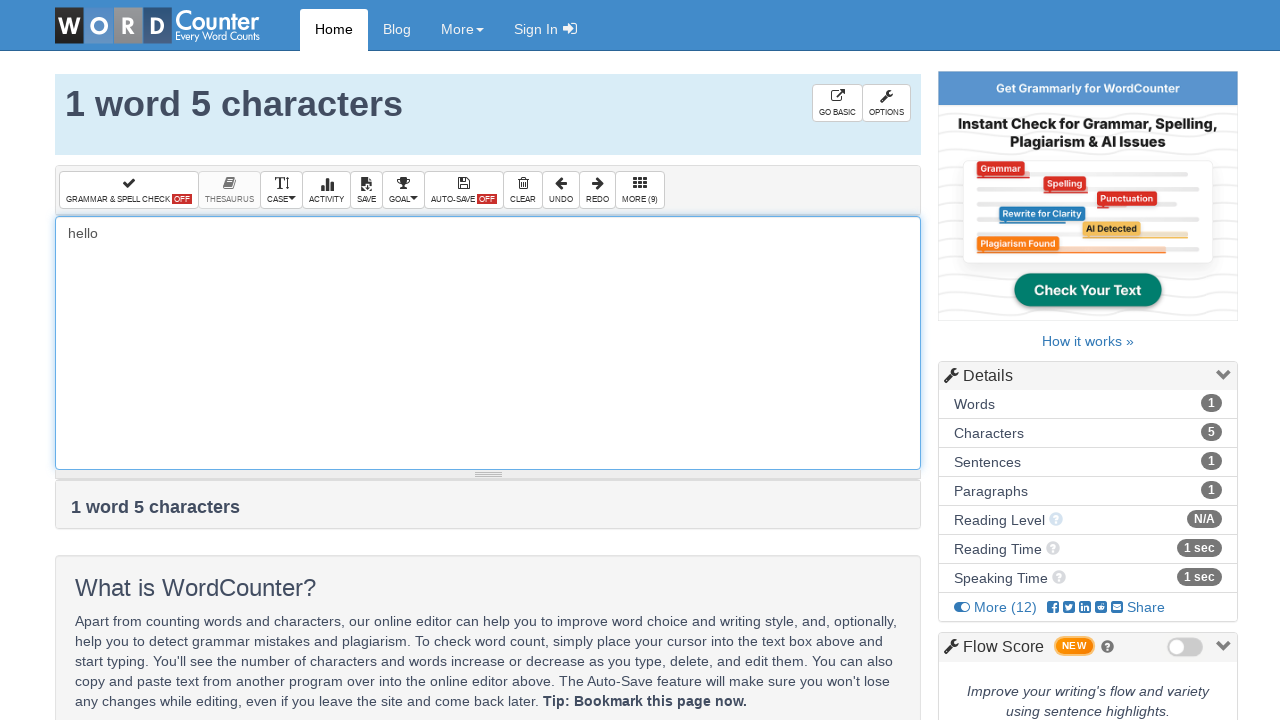